Tests wait/timeout functionality on a demo page by clicking a button that triggers delayed element appearance, then verifying element state

Starting URL: https://www.hyrtutorials.com/p/waits-demo.html

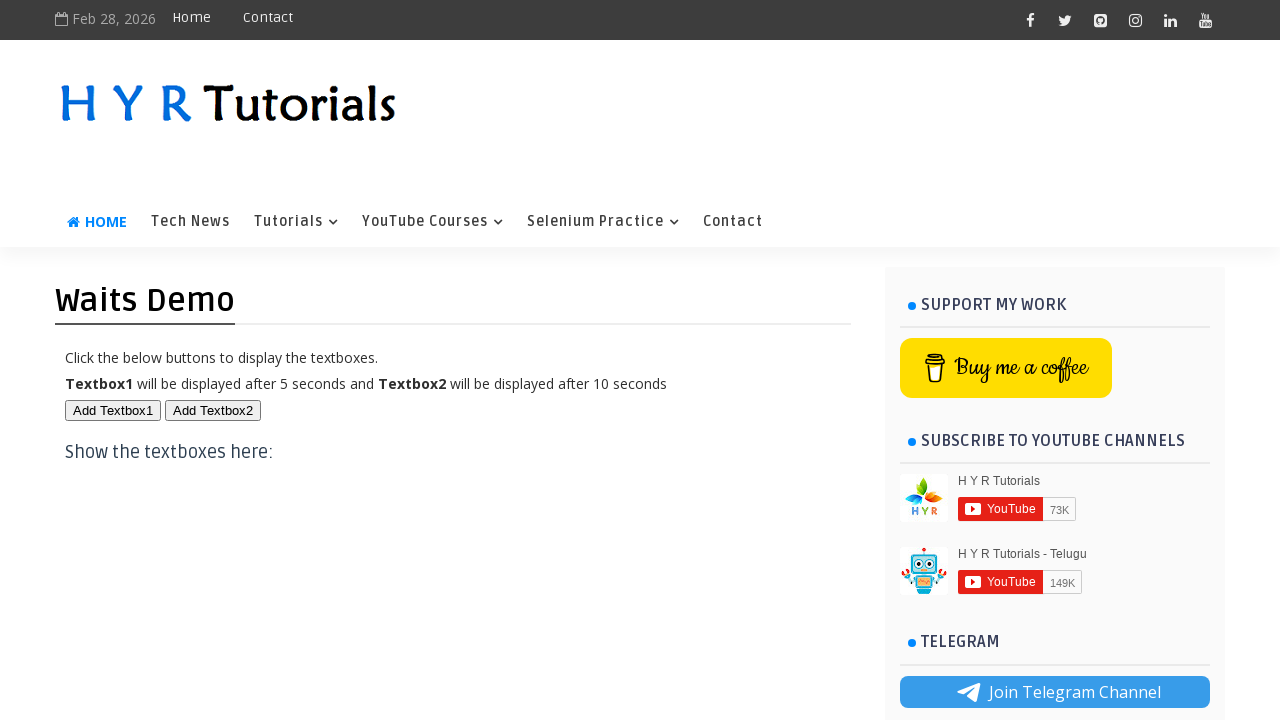

Navigated to waits demo page
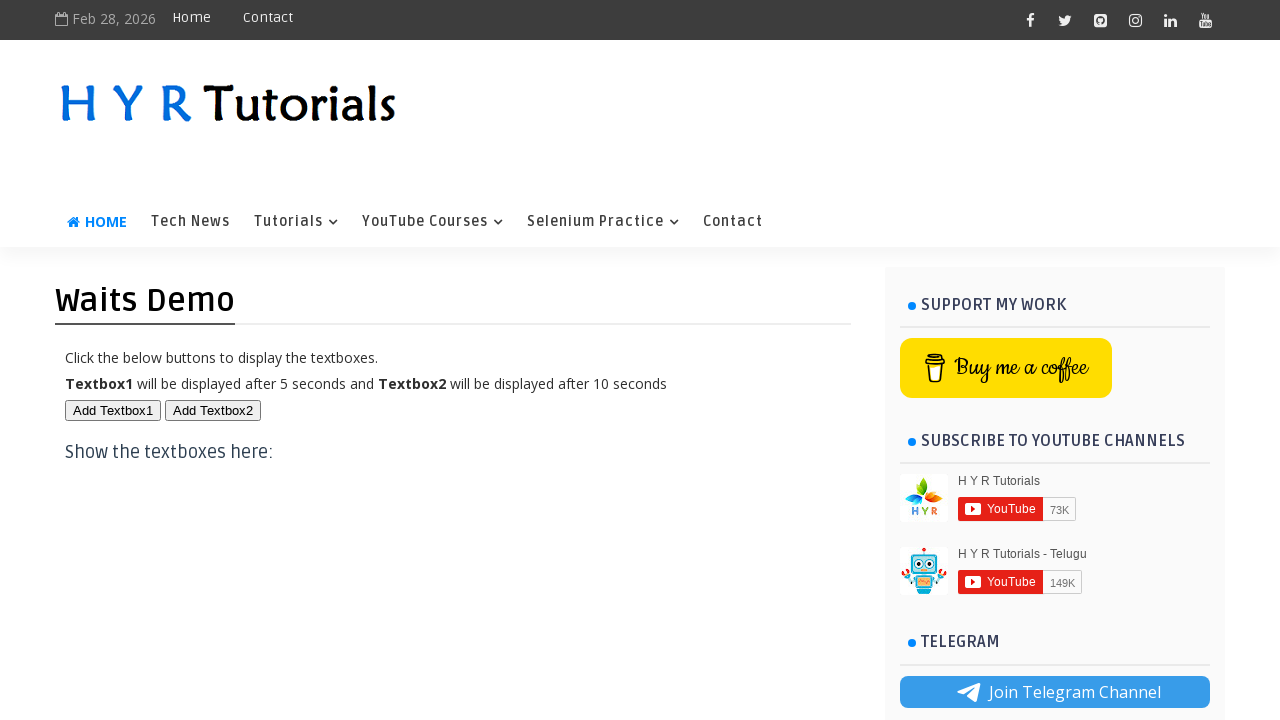

Clicked the second demo button (btn2) at (213, 410) on #btn2
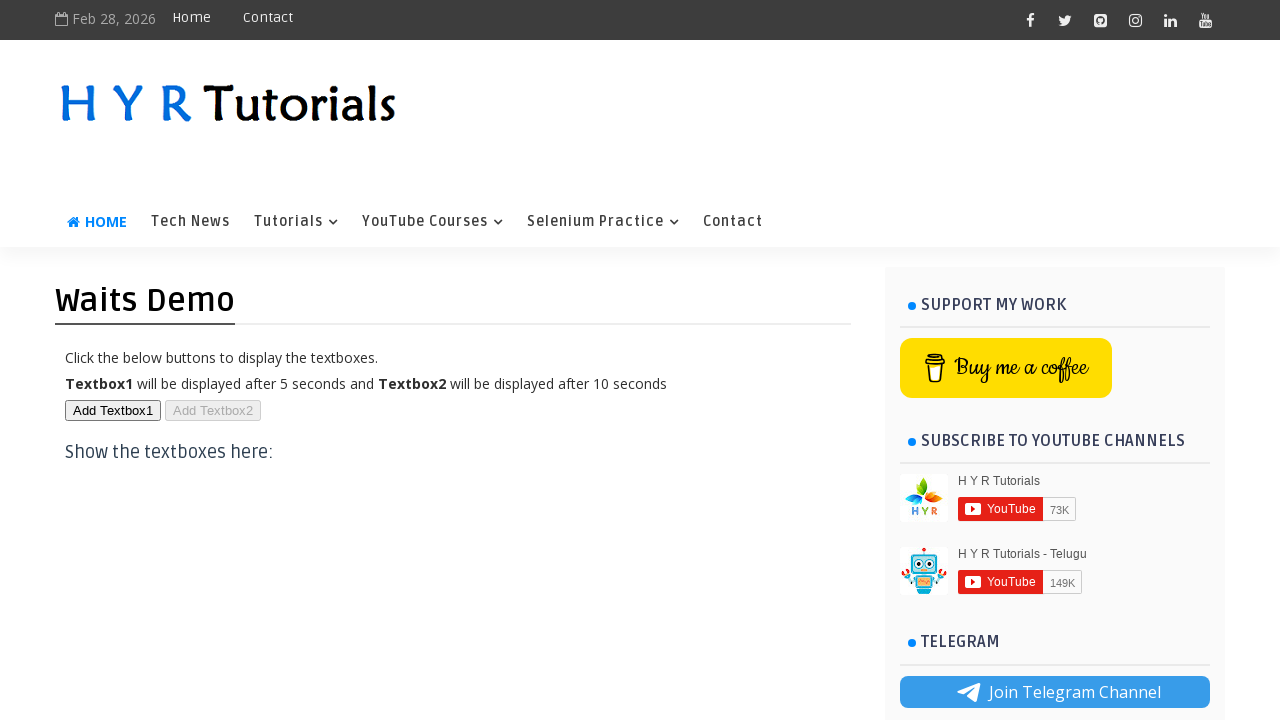

Input element appeared and became visible after button click
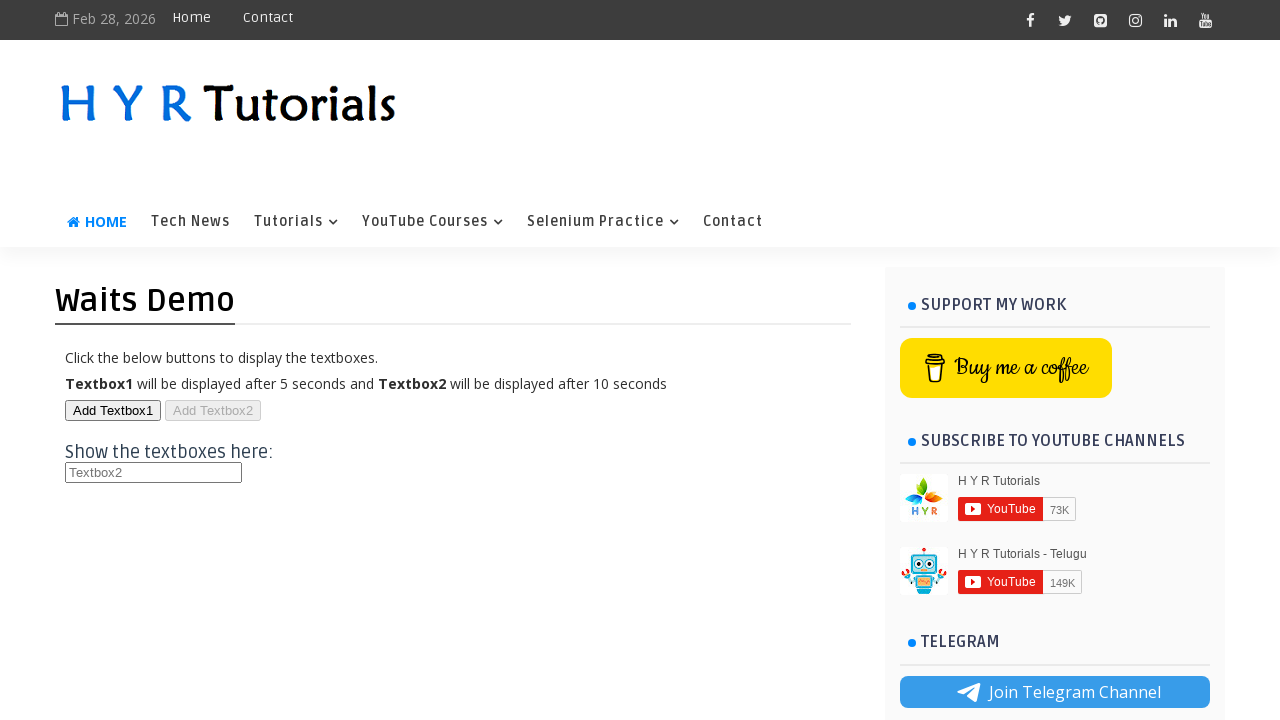

Verified that the input element is enabled
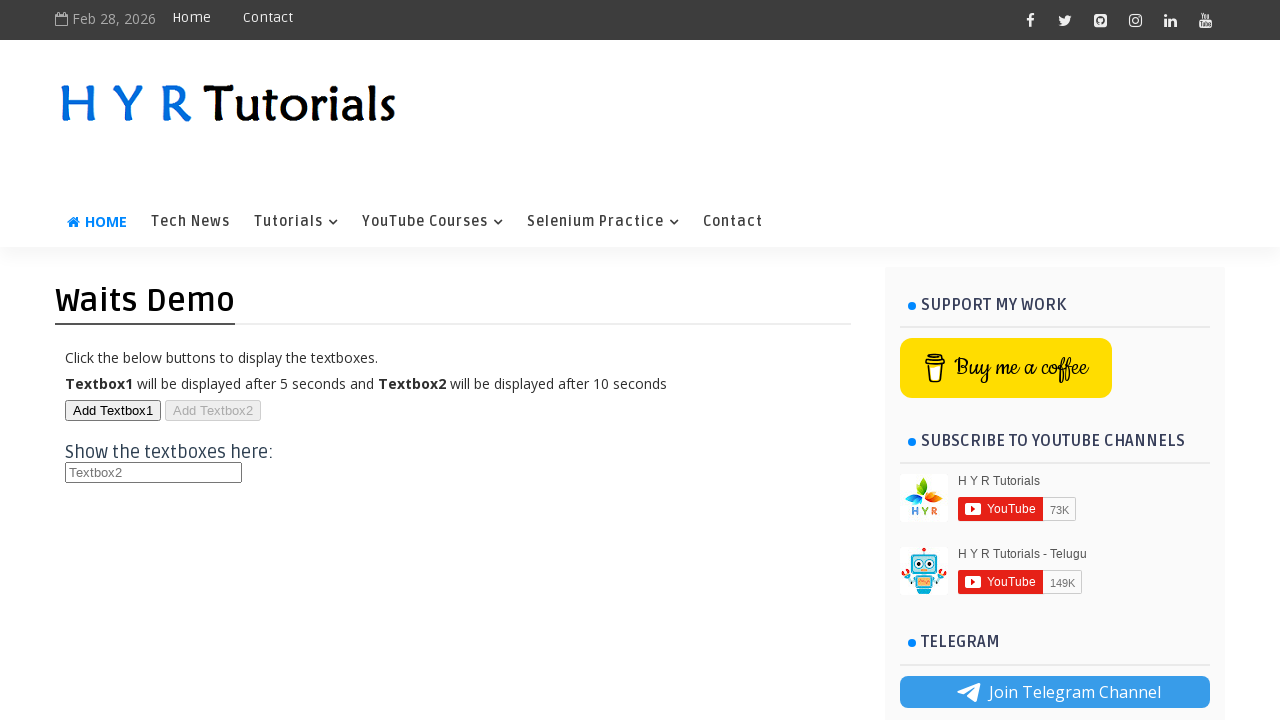

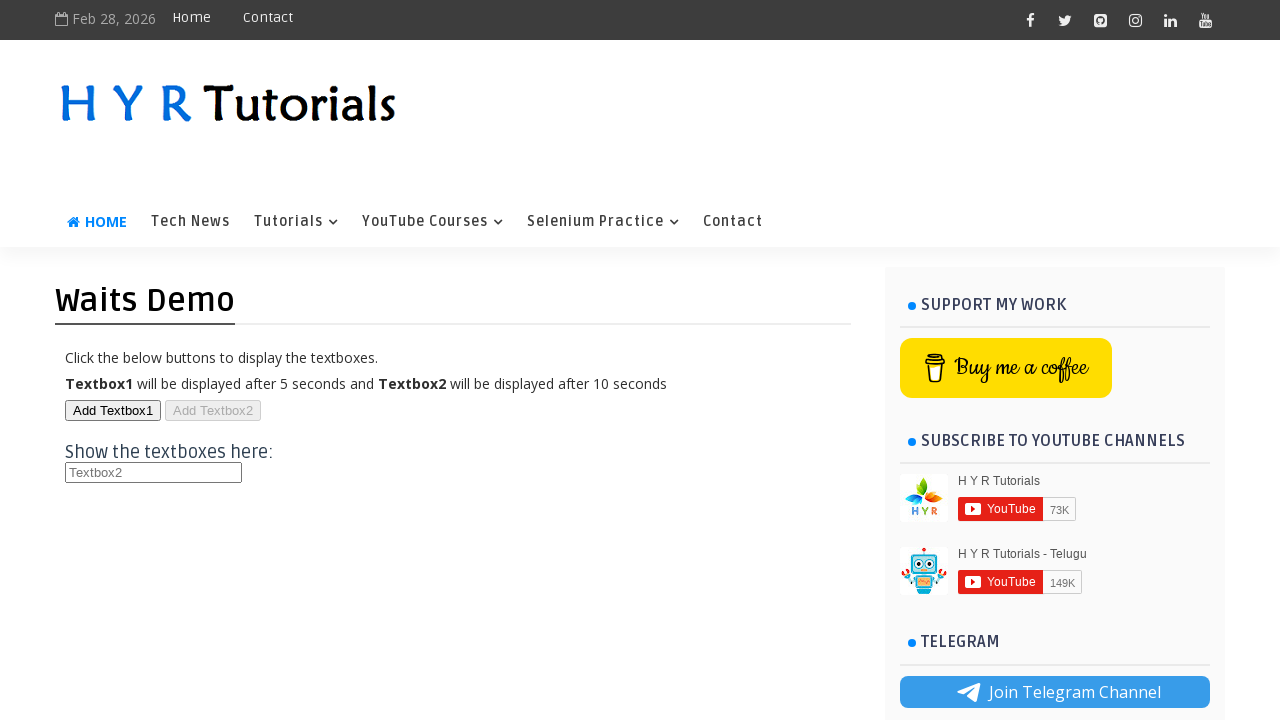